Navigates to W3Schools Java page and clicks on a navigation bar button

Starting URL: https://www.w3schools.com/java/default.asp

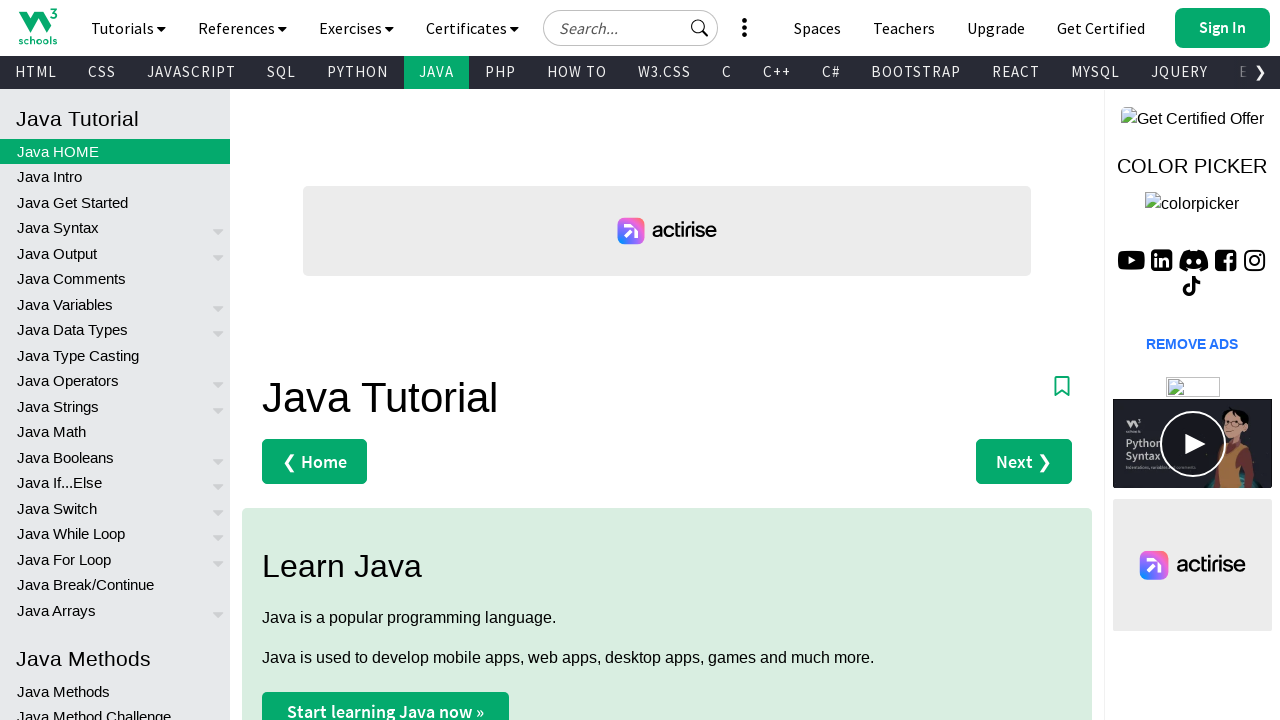

Navigated to W3Schools Java default page
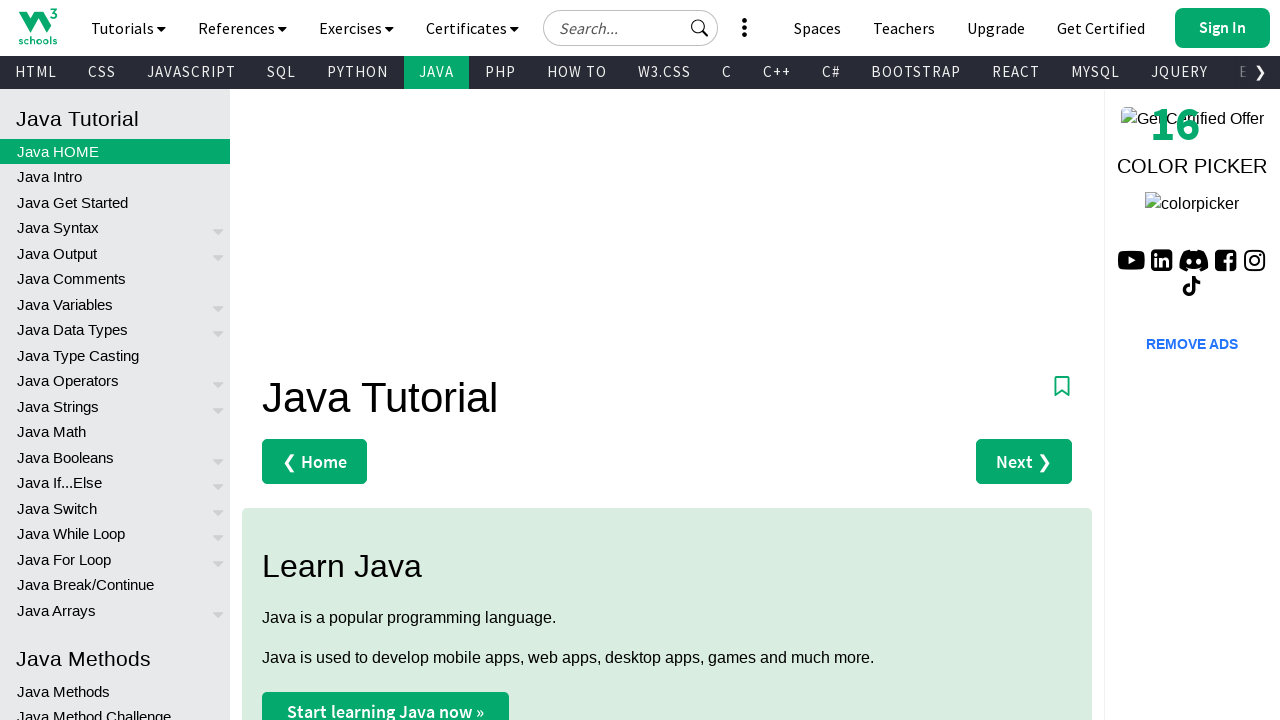

Clicked on navigation bar button at (38, 26) on .w3-bar-item.w3-button
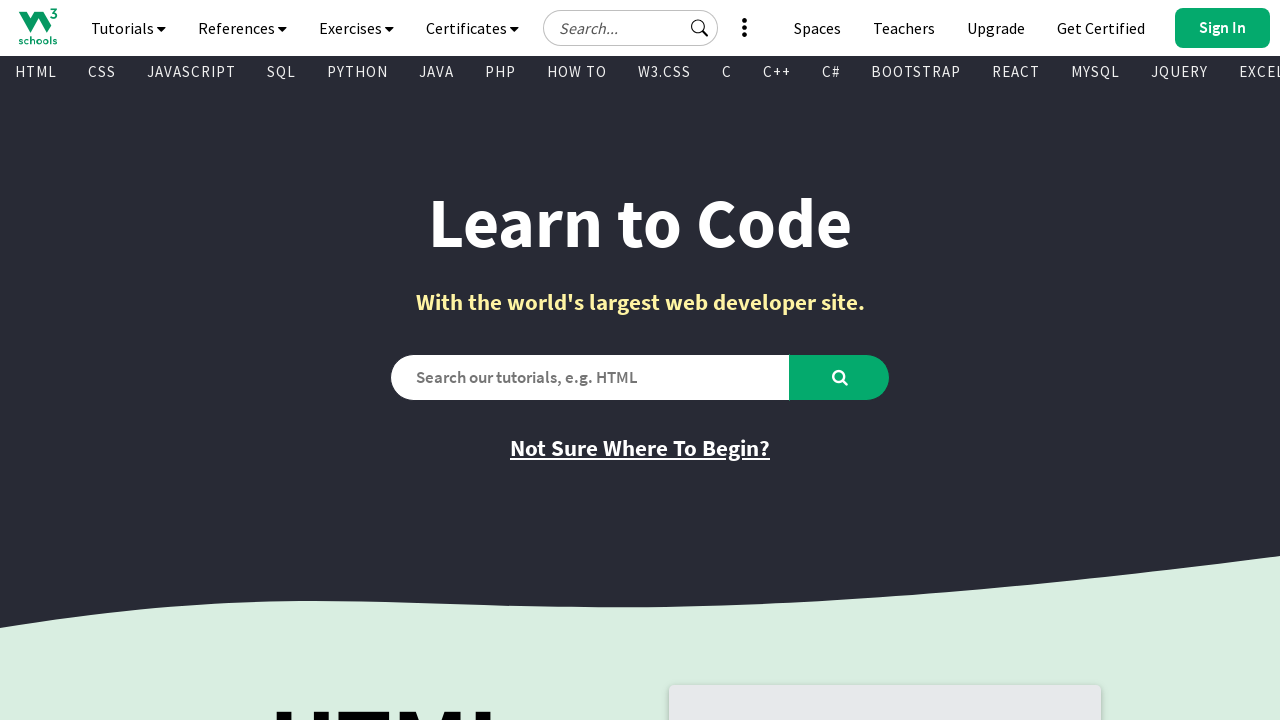

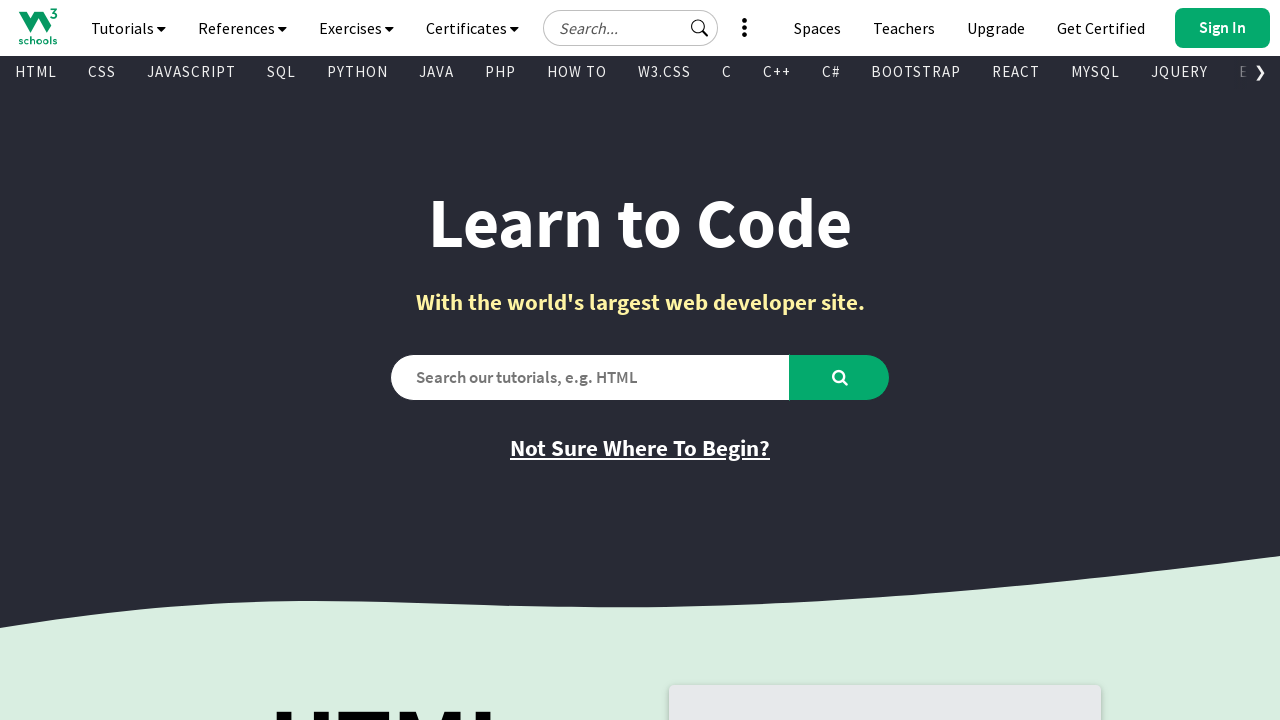